Tests the enabled/disabled states of a text input by clicking an Enable/Disable button and verifying the input's state changes.

Starting URL: http://the-internet.herokuapp.com/dynamic_controls

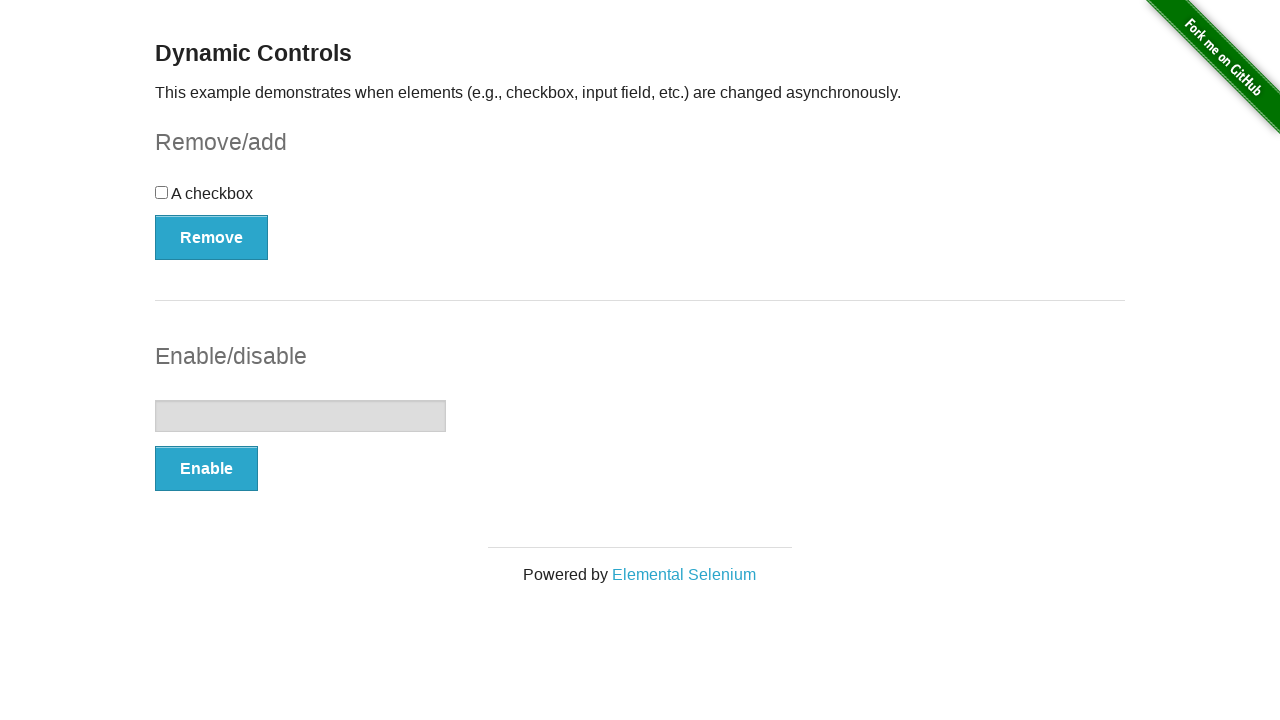

Verified text input is initially disabled
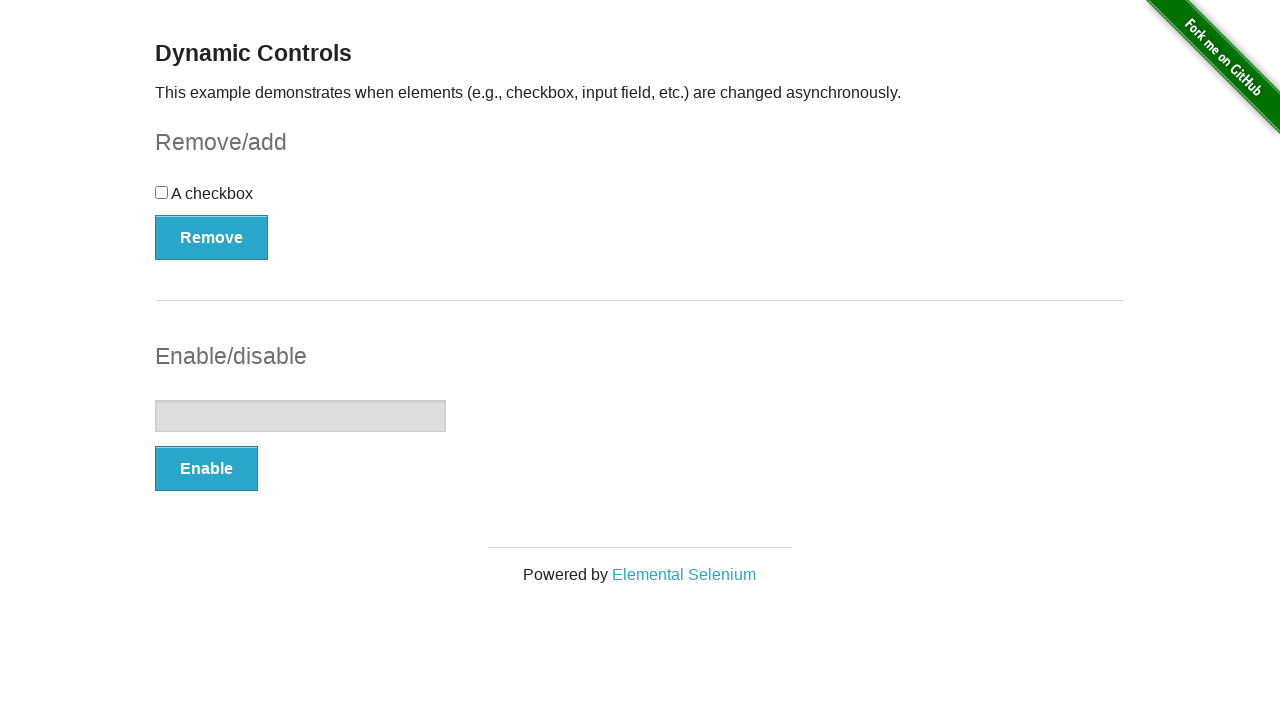

Clicked Enable button to enable the text input at (206, 469) on #input-example button
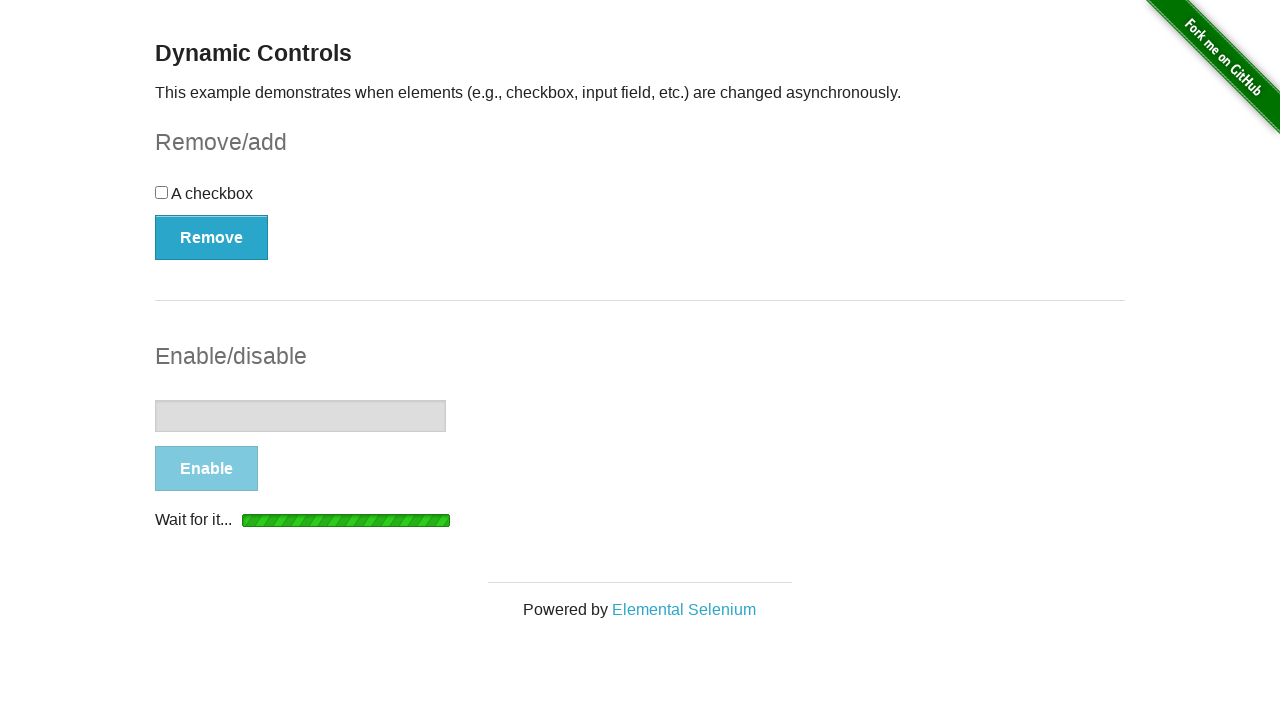

Verified text input is now enabled
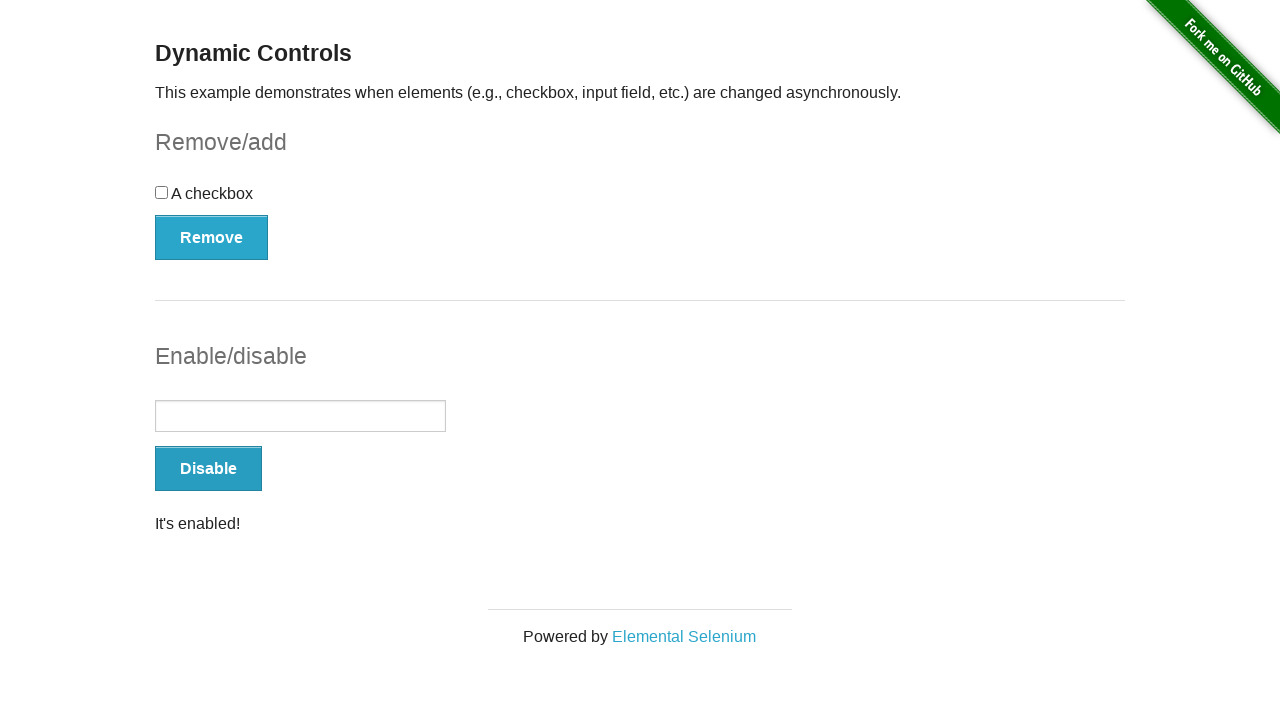

Clicked Disable button to disable the text input at (208, 469) on #input-example button
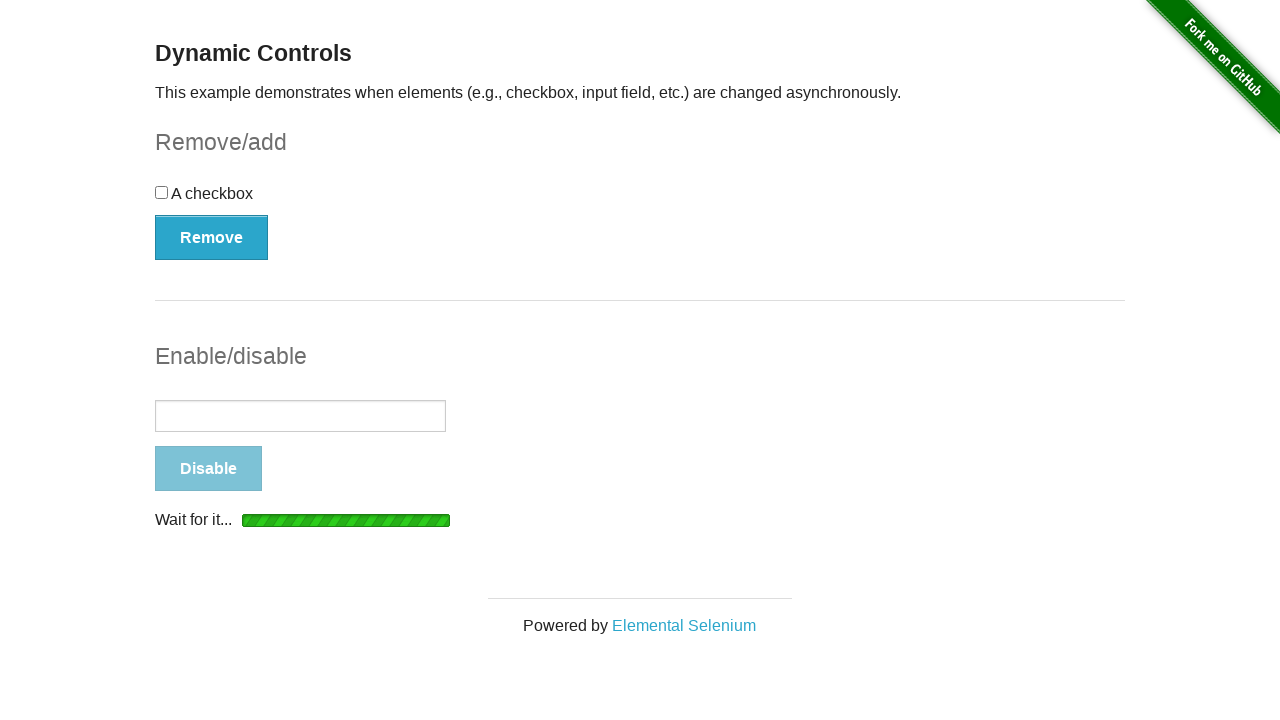

Verified text input is disabled again
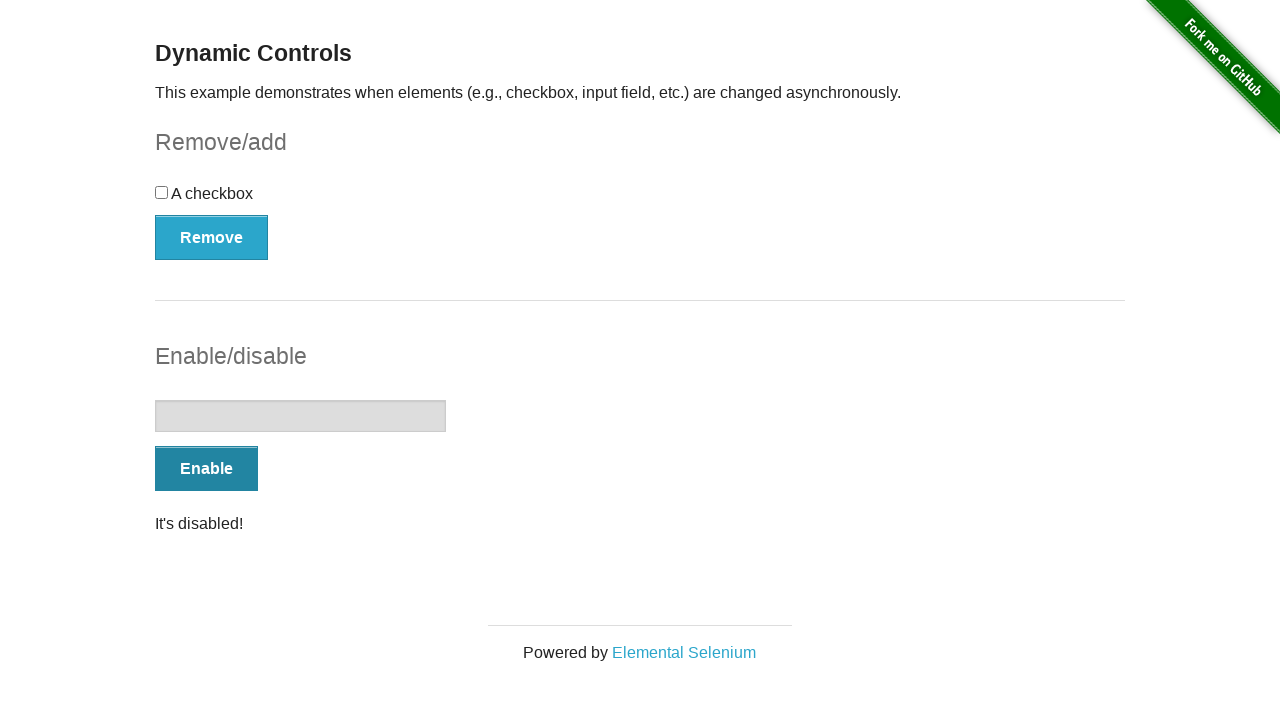

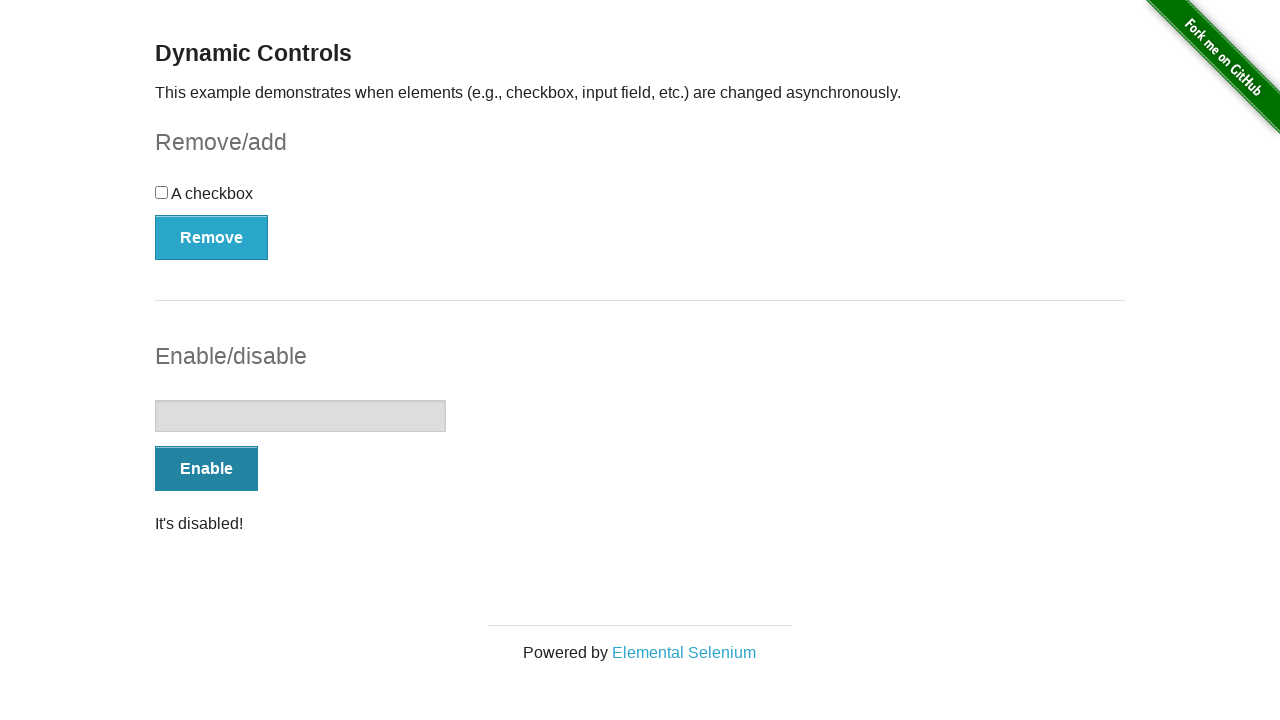